Tests the Fast Recovery dropdown section by expanding multiple dropdown items

Starting URL: https://www.thenanoexperience.com/

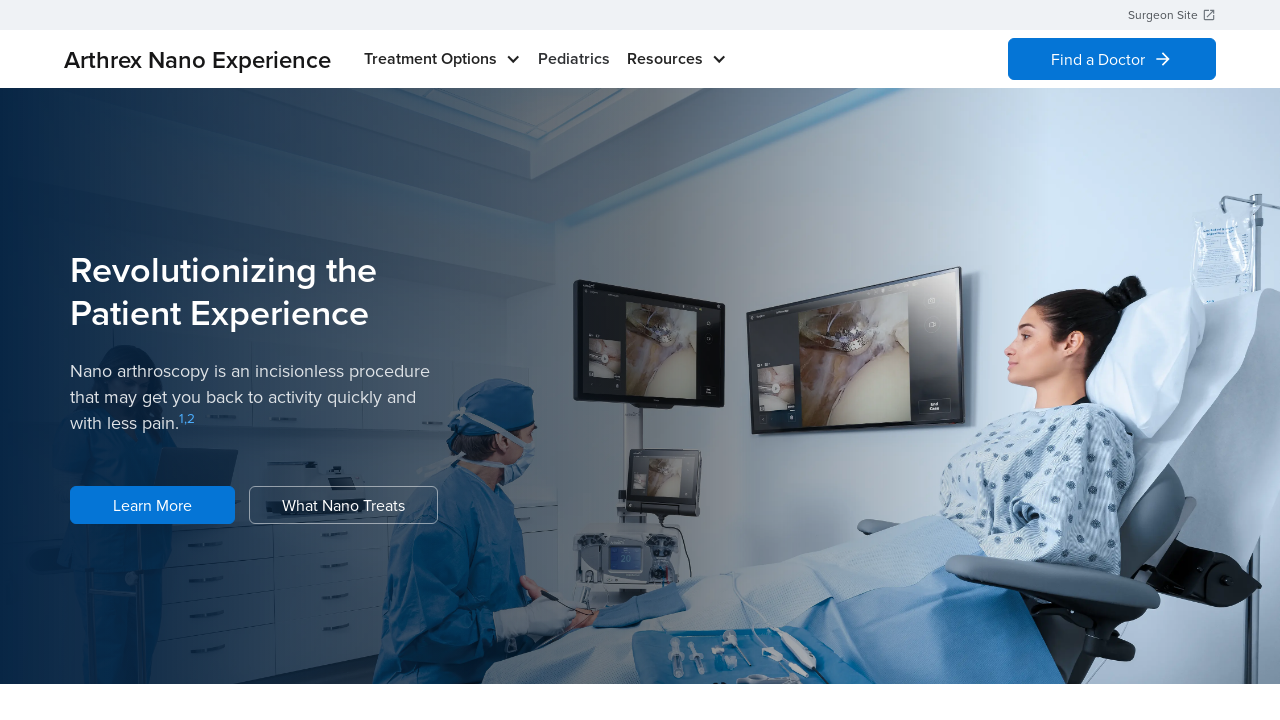

Scrolled to Fast Recovery section
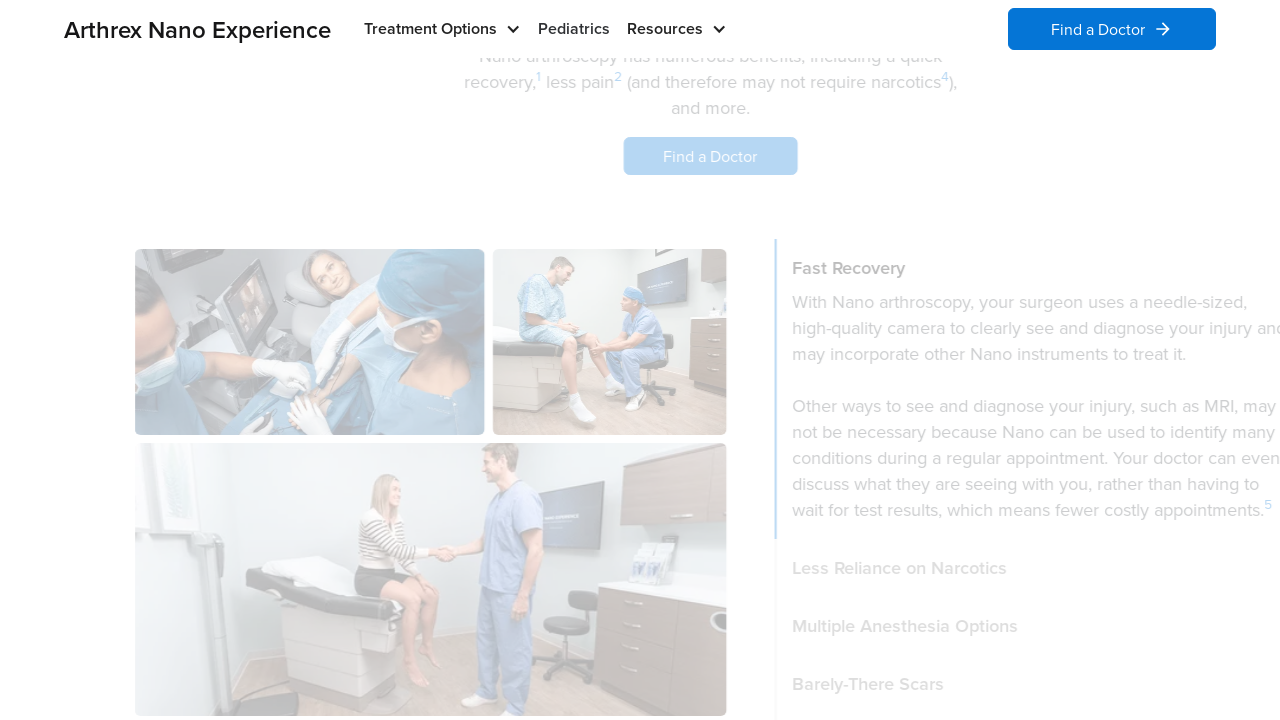

Expanded 'Less Reliance on Narcotics' dropdown at (960, 691) on #w-dropdown-toggle-6
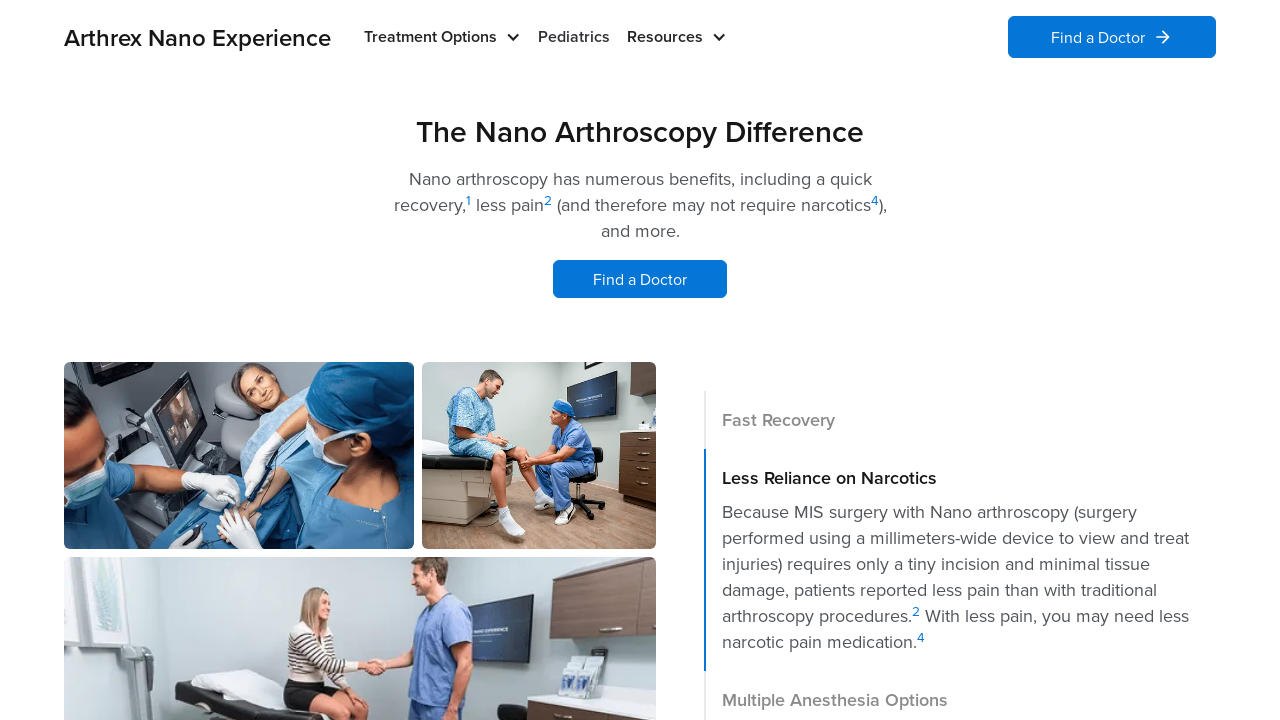

Expanded 'Multiple Anesthesia Options' dropdown at (960, 360) on #w-dropdown-toggle-7
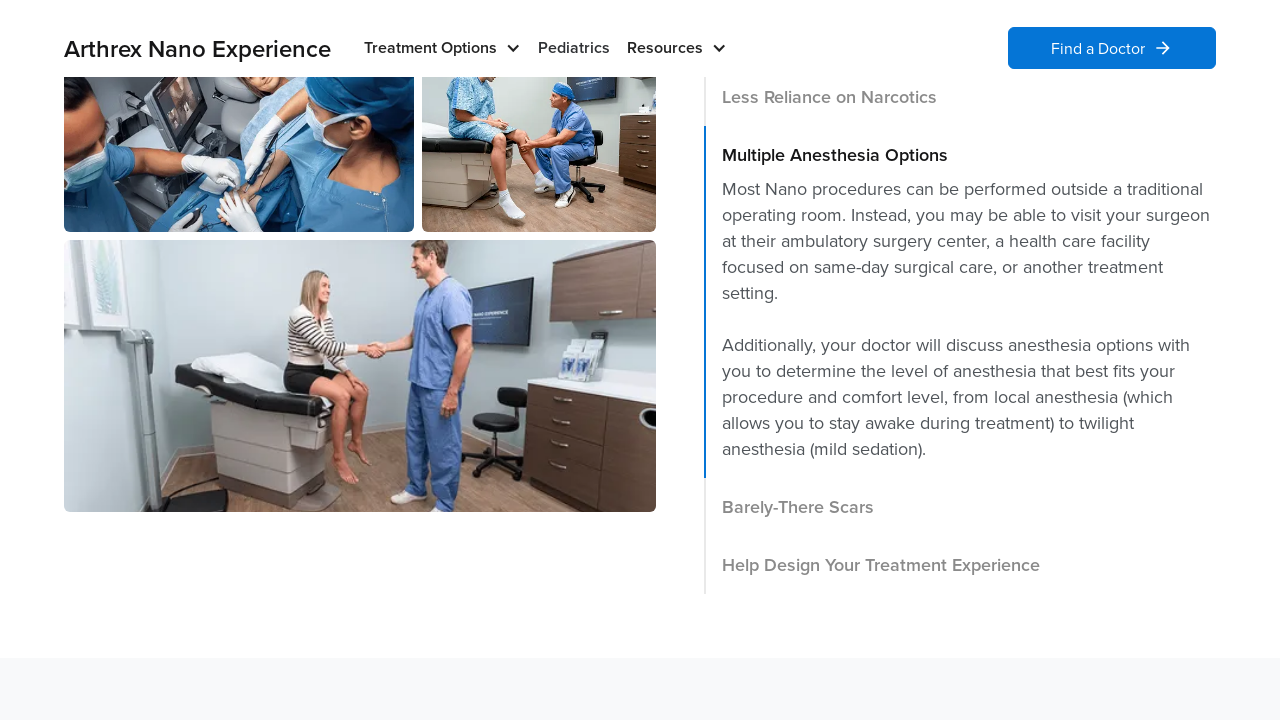

Expanded 'Barely-There Scars' dropdown at (960, 462) on #w-dropdown-toggle-8
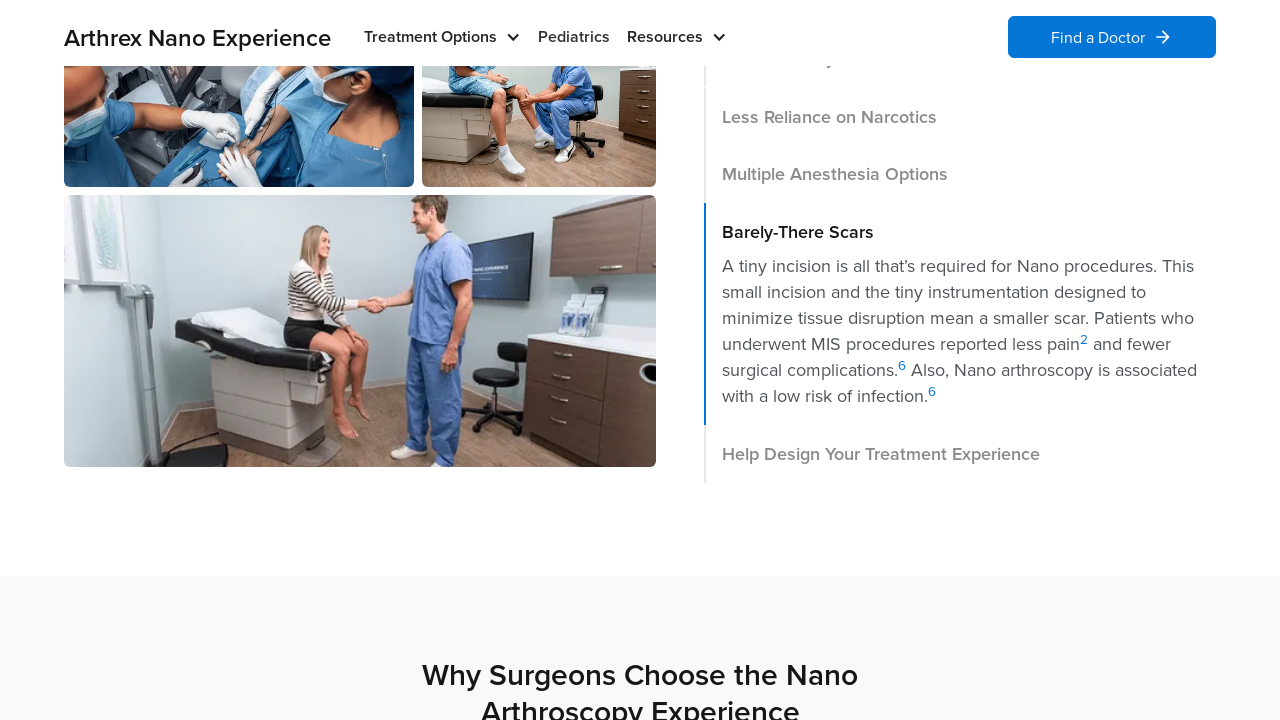

Expanded 'Help Design Your Treatment Experience' dropdown at (960, 331) on #w-dropdown-toggle-9
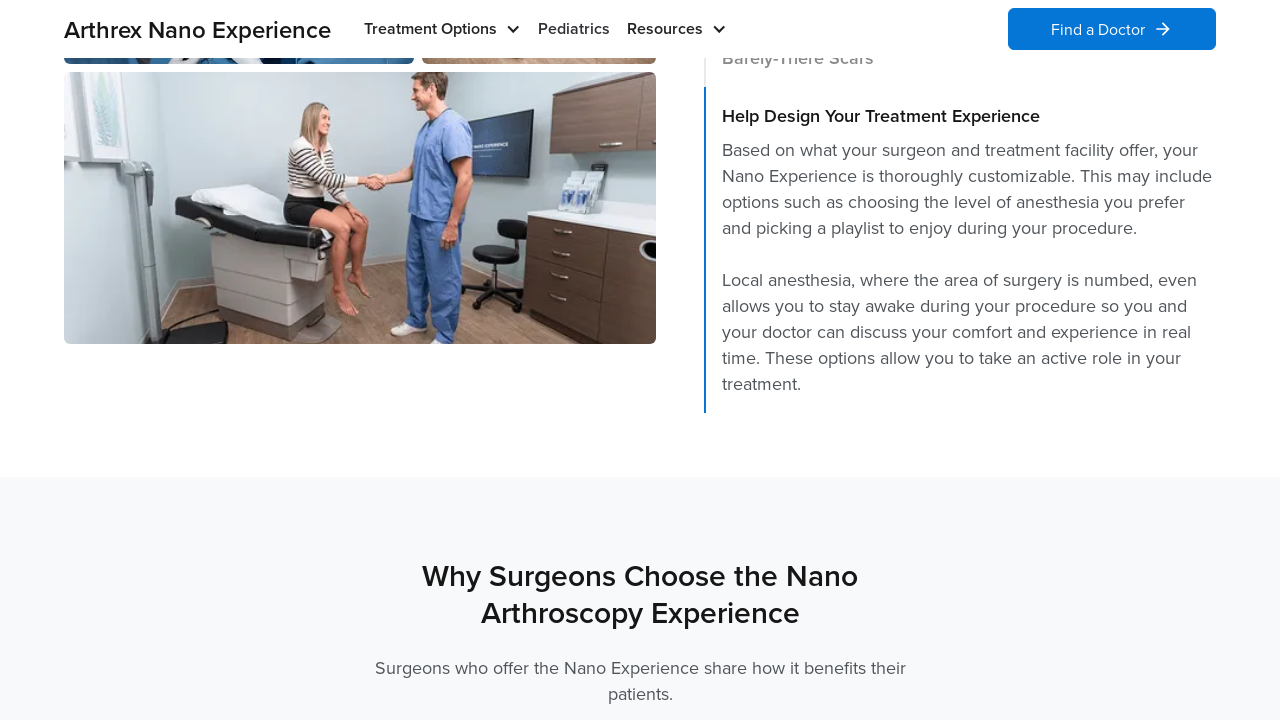

Expanded 'Fast Recovery' dropdown at (960, 360) on #w-dropdown-toggle-5
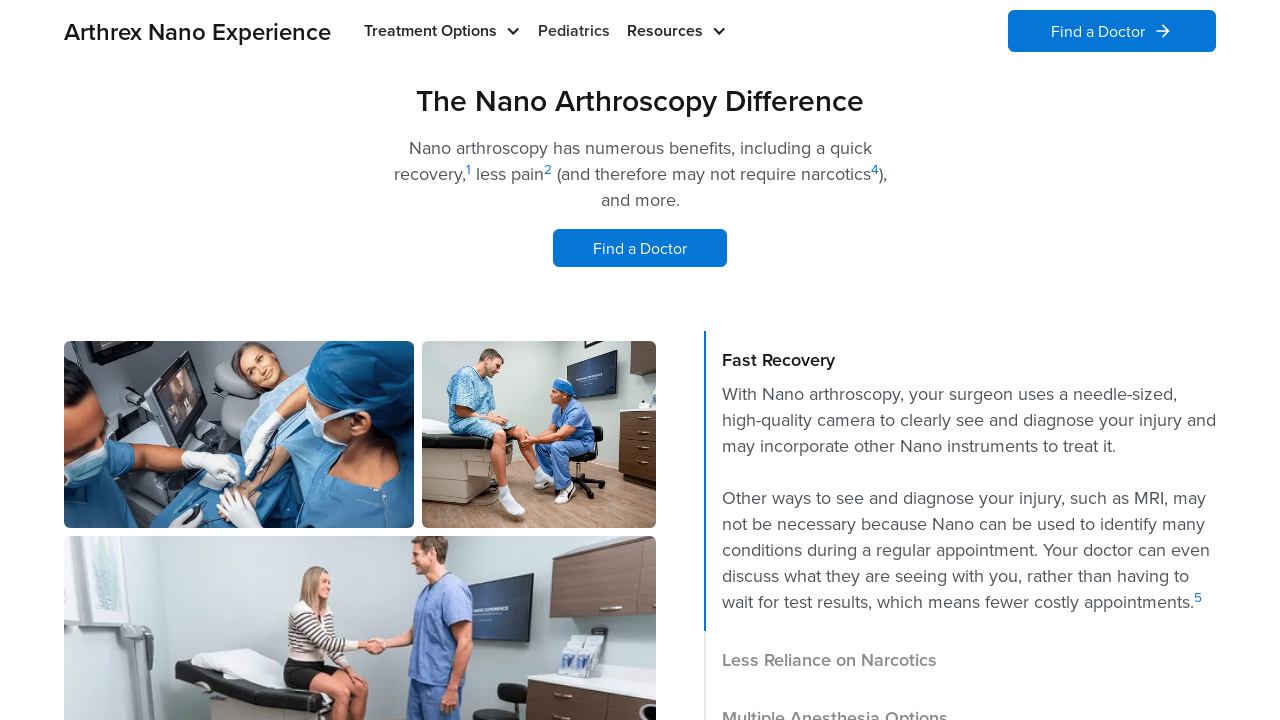

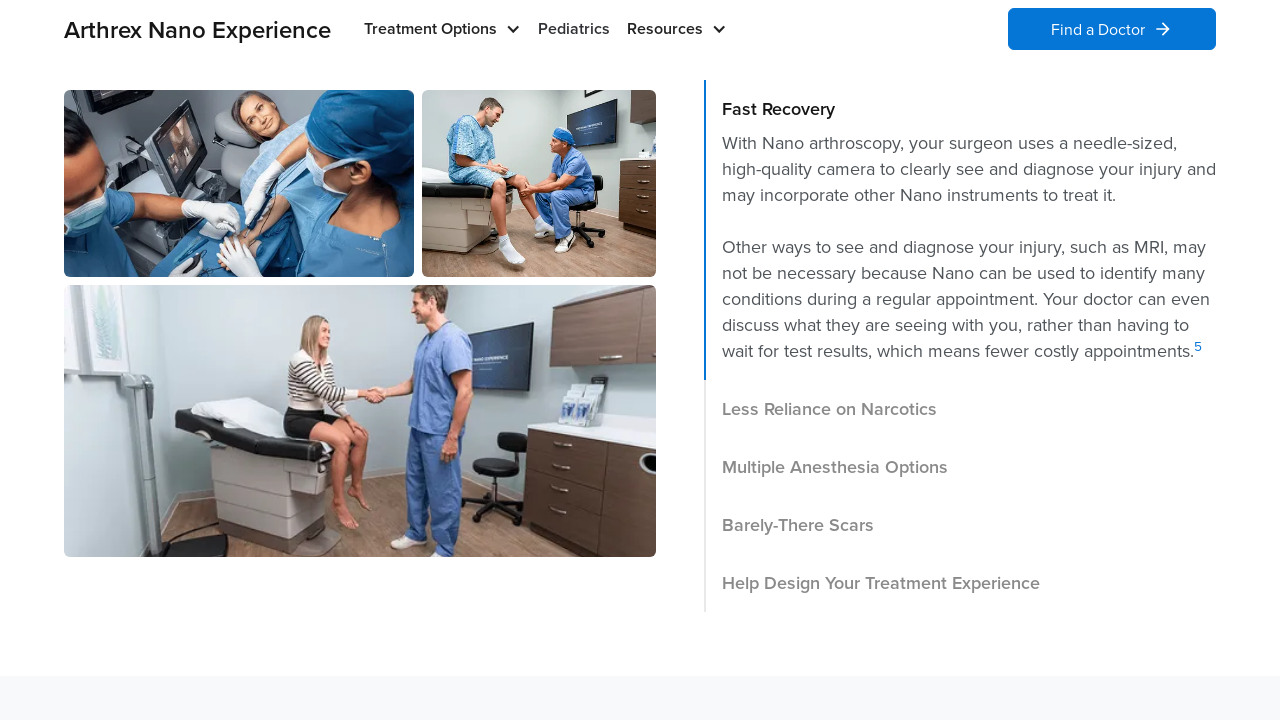